Tests a signup or contact form by filling in first name, last name, and email fields, then submitting the form

Starting URL: https://secure-retreat-92358.herokuapp.com/

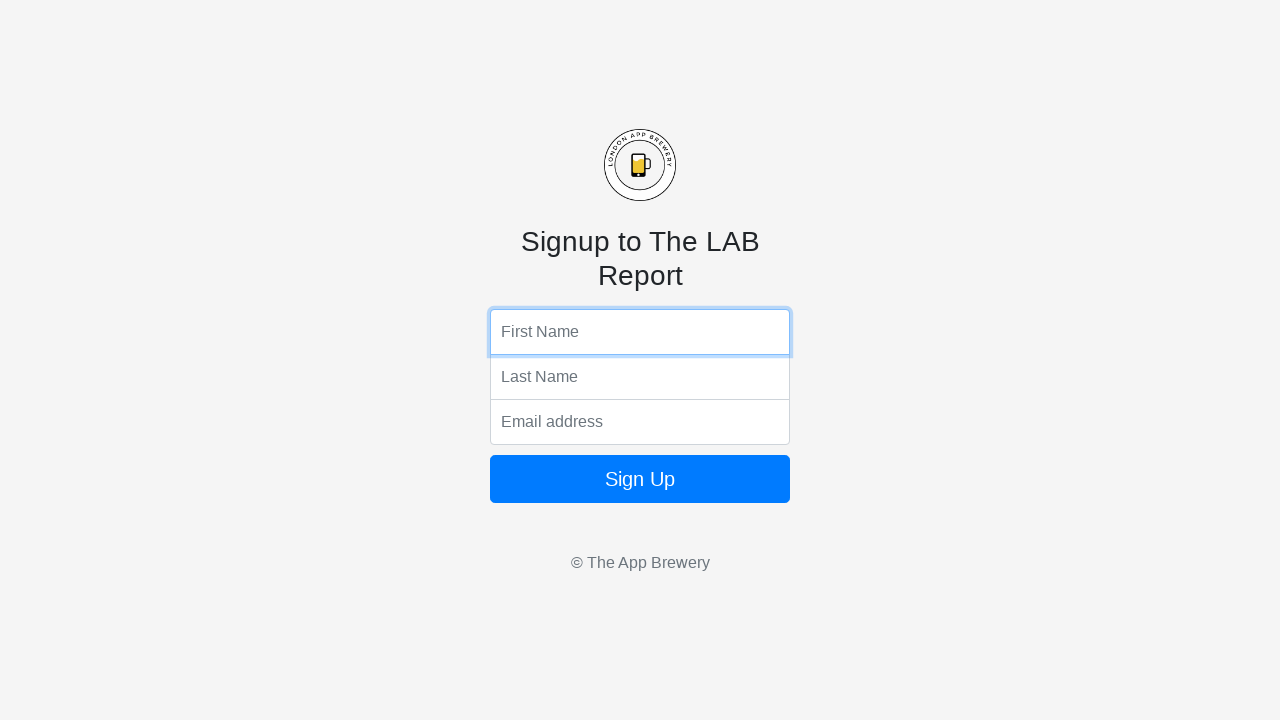

Filled first name field with 'Marcus' on input[name='fName']
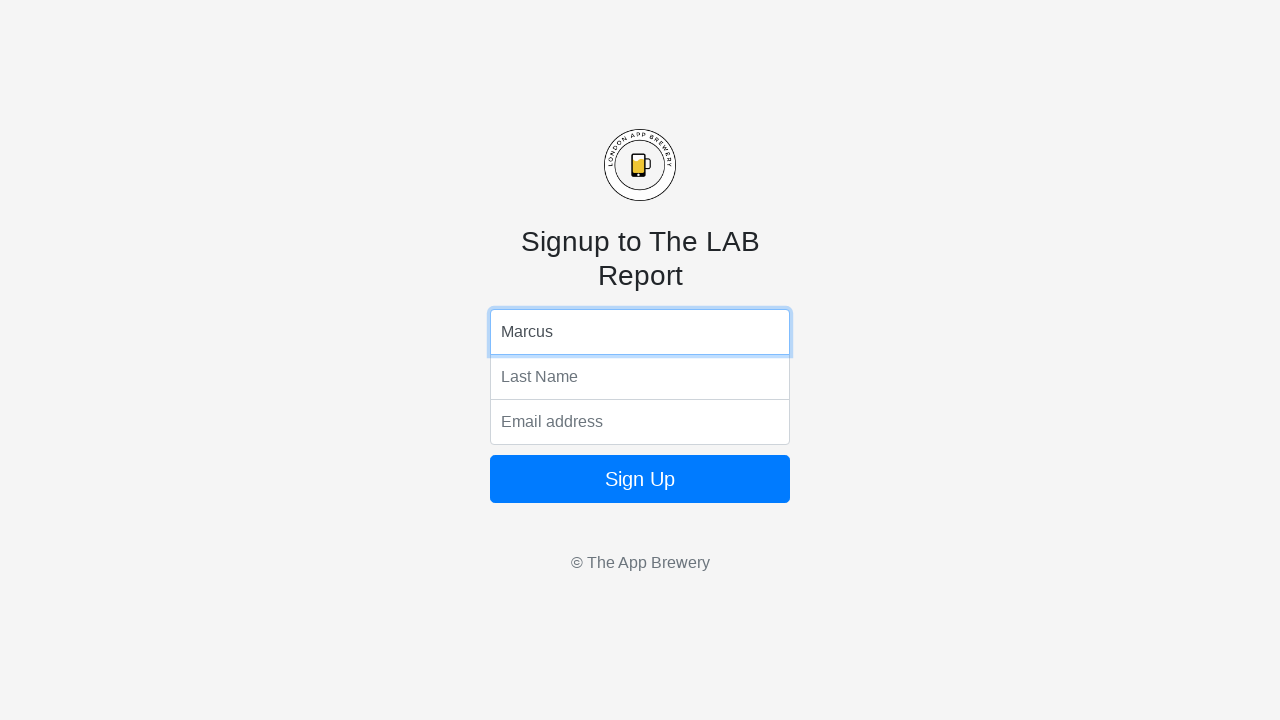

Filled last name field with 'Thompson' on input[name='lName']
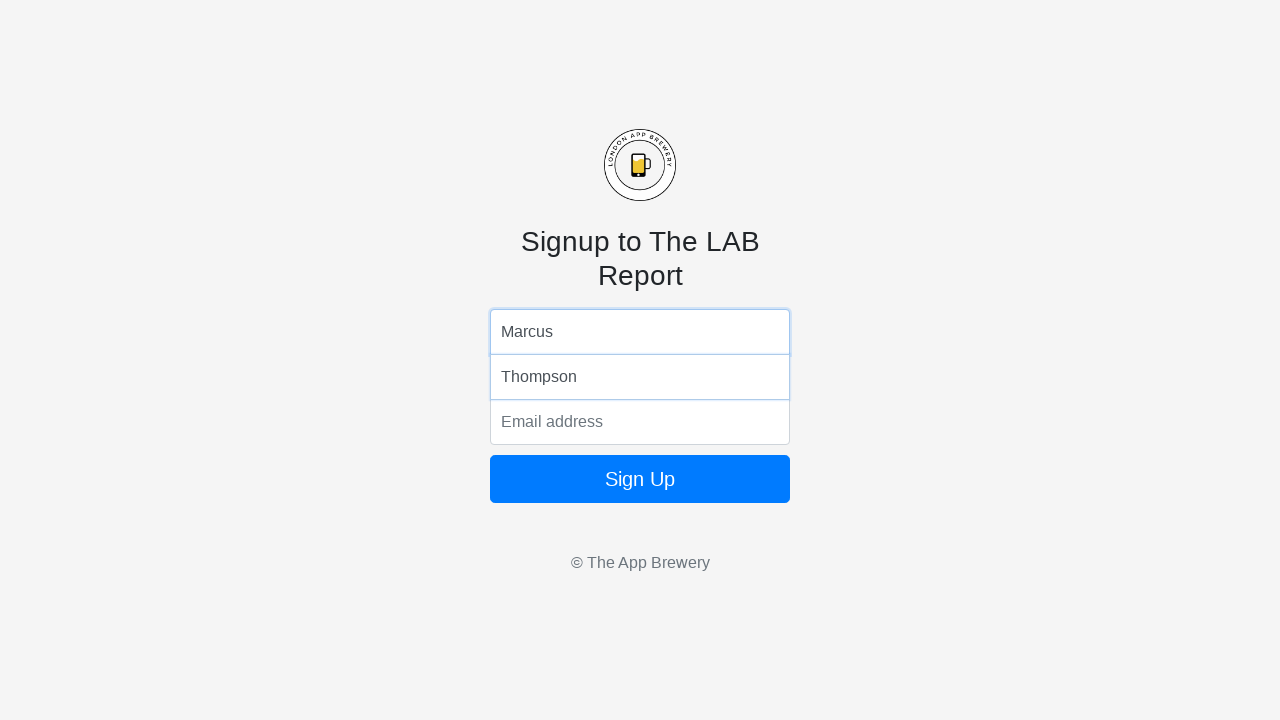

Filled email field with 'marcus.thompson@example.com' on input[name='email']
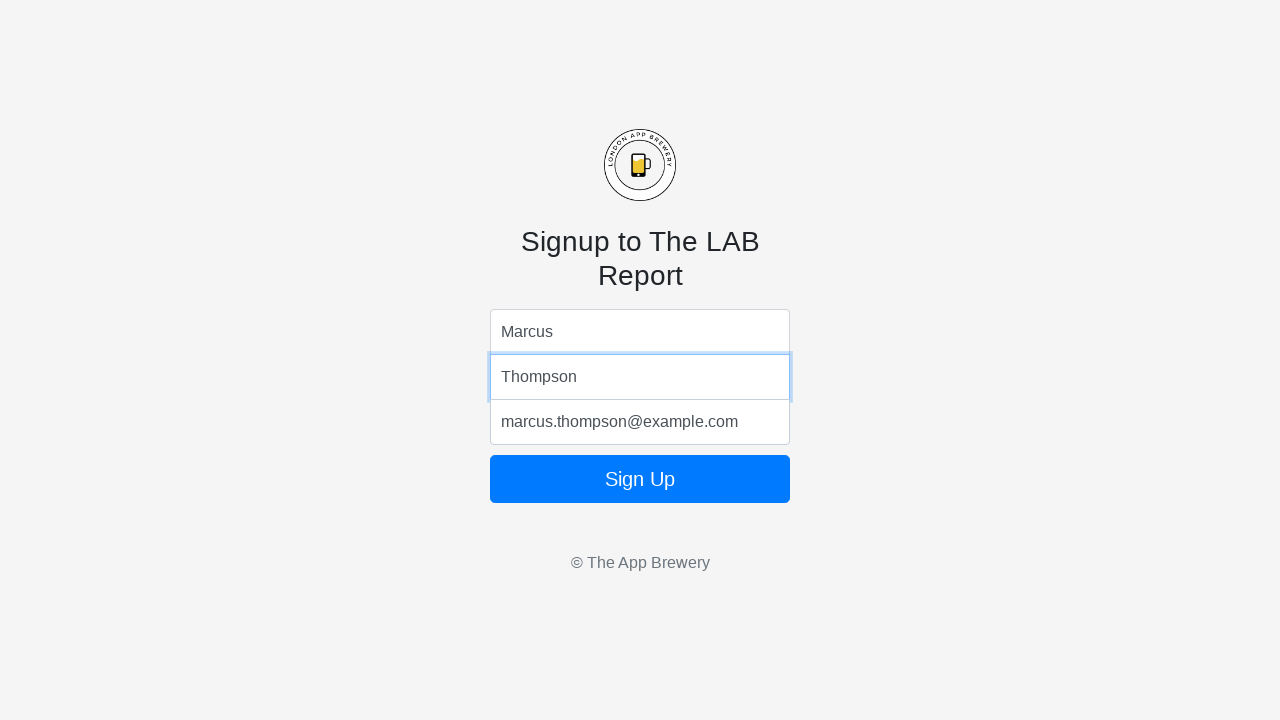

Clicked submit button to submit form at (640, 479) on .btn-primary
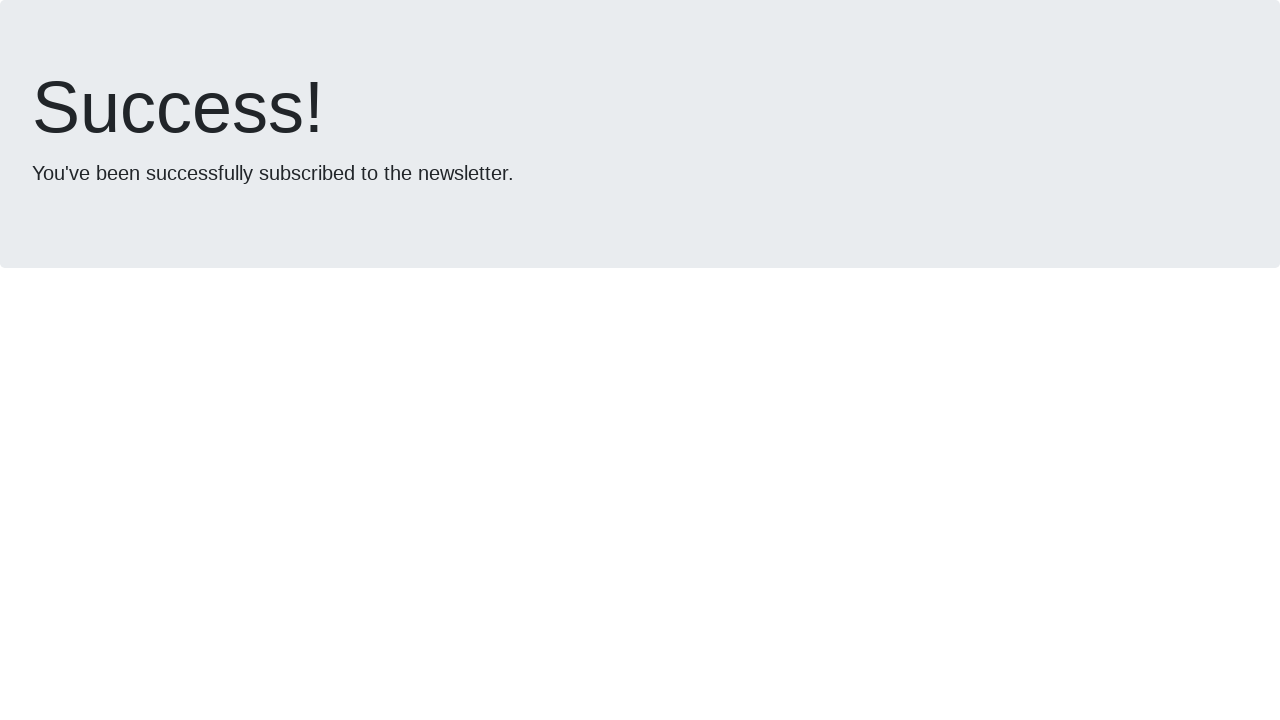

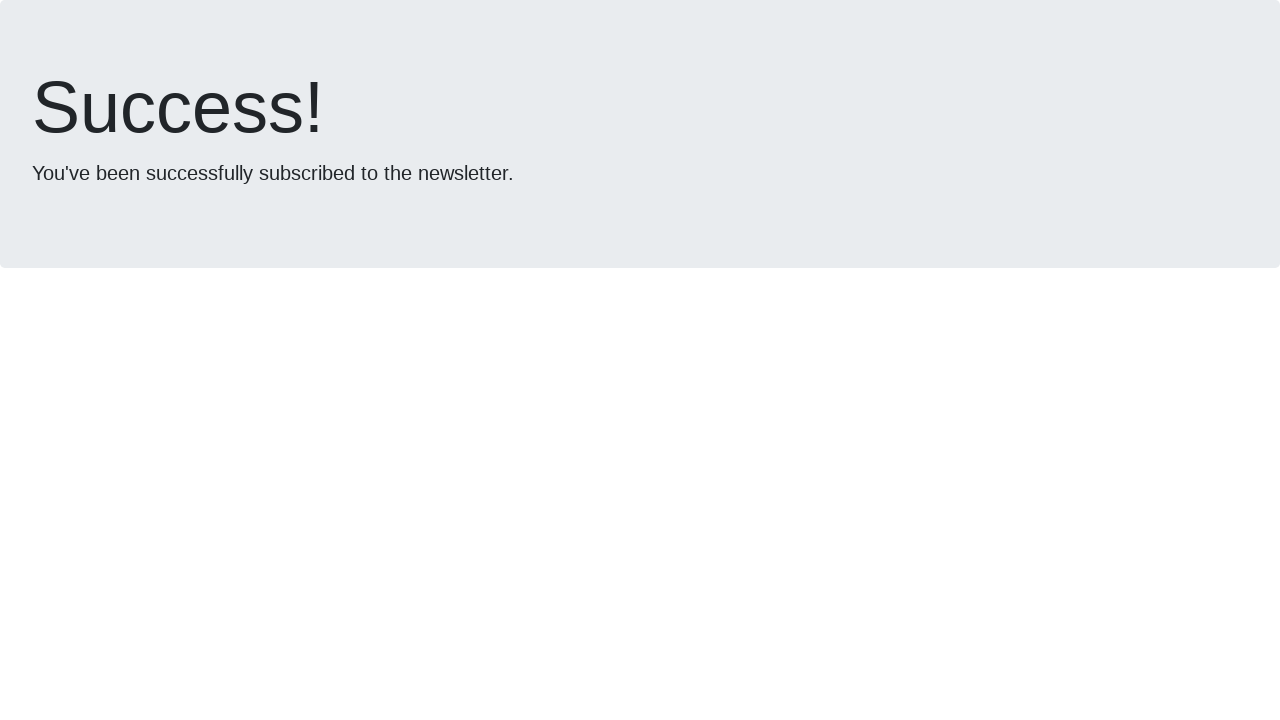